Tests JavaScript confirmation alert by clicking button to trigger alert, reading the text, and accepting it

Starting URL: https://v1.training-support.net/selenium/javascript-alerts

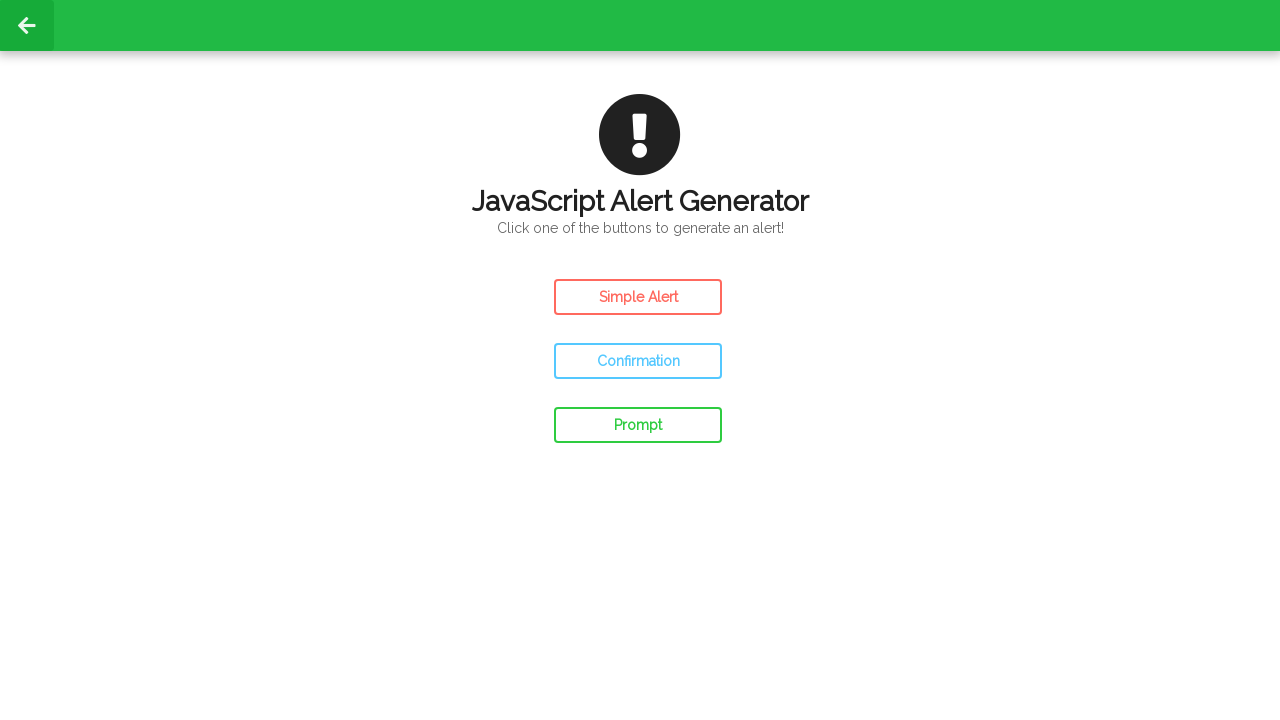

Clicked confirm button to trigger JavaScript confirmation alert at (638, 361) on #confirm
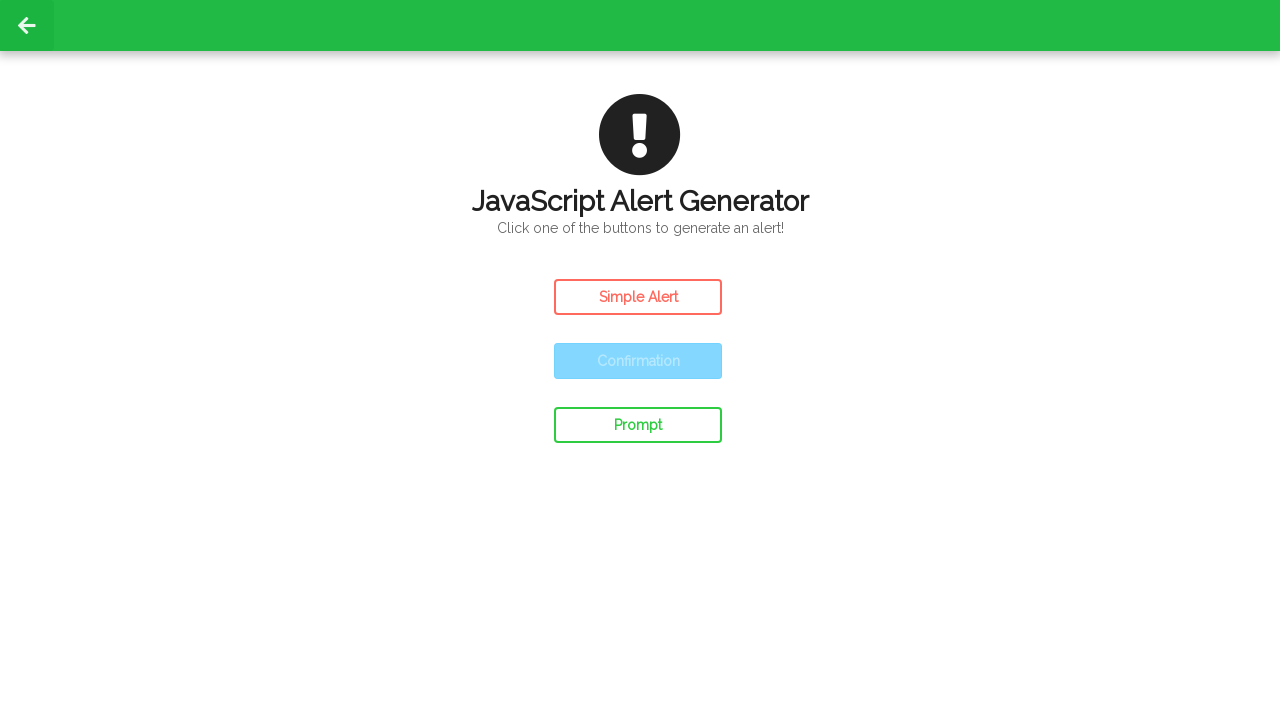

Set up dialog handler to accept the confirmation alert
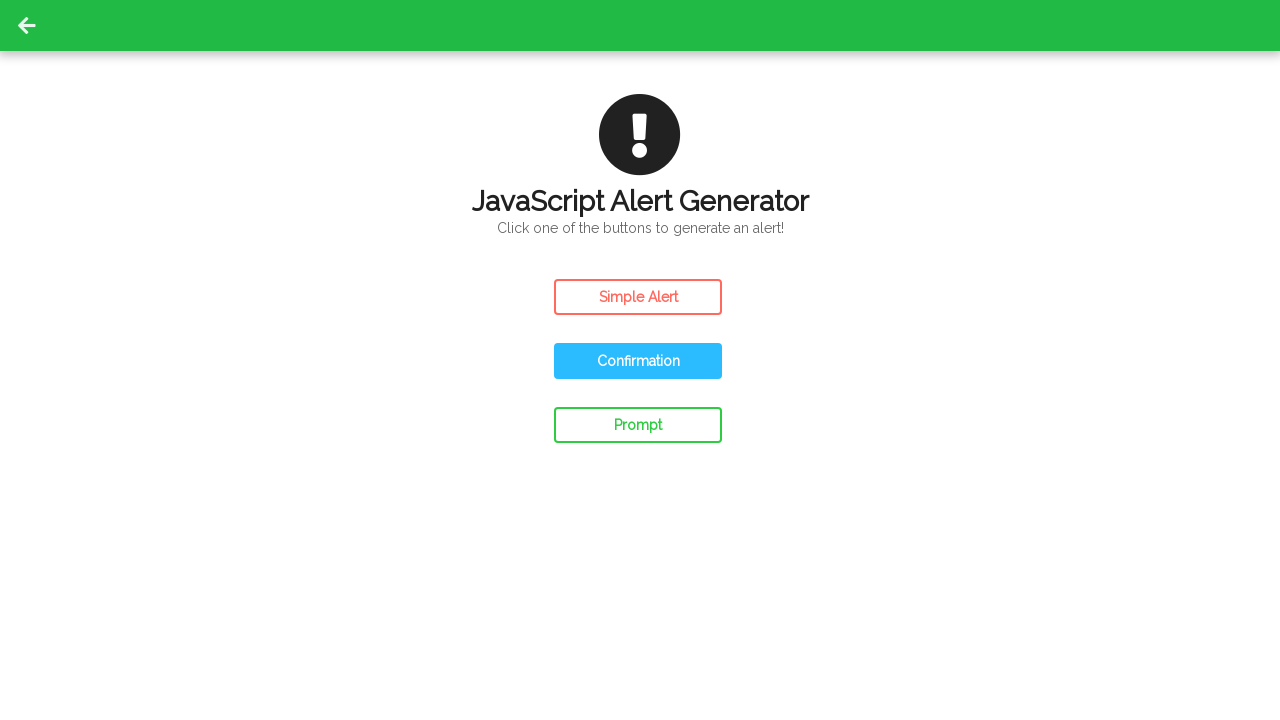

Forced event loop to process dialog and accepted the confirmation alert
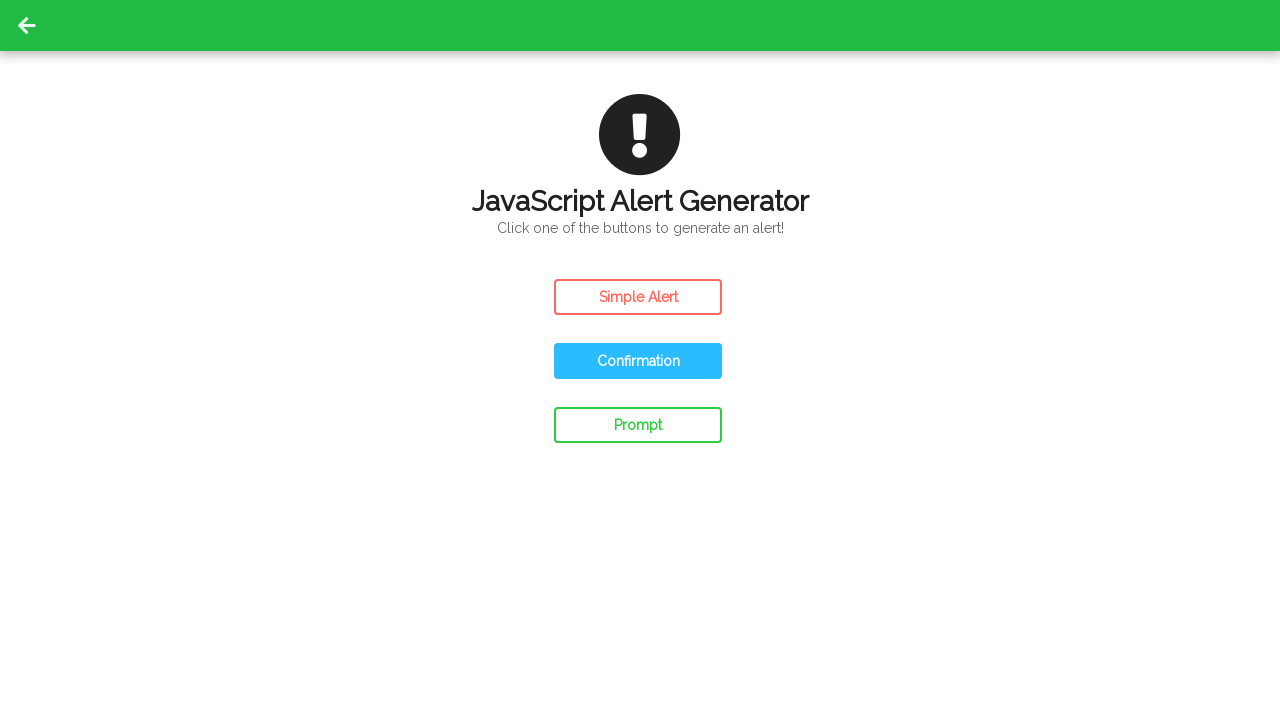

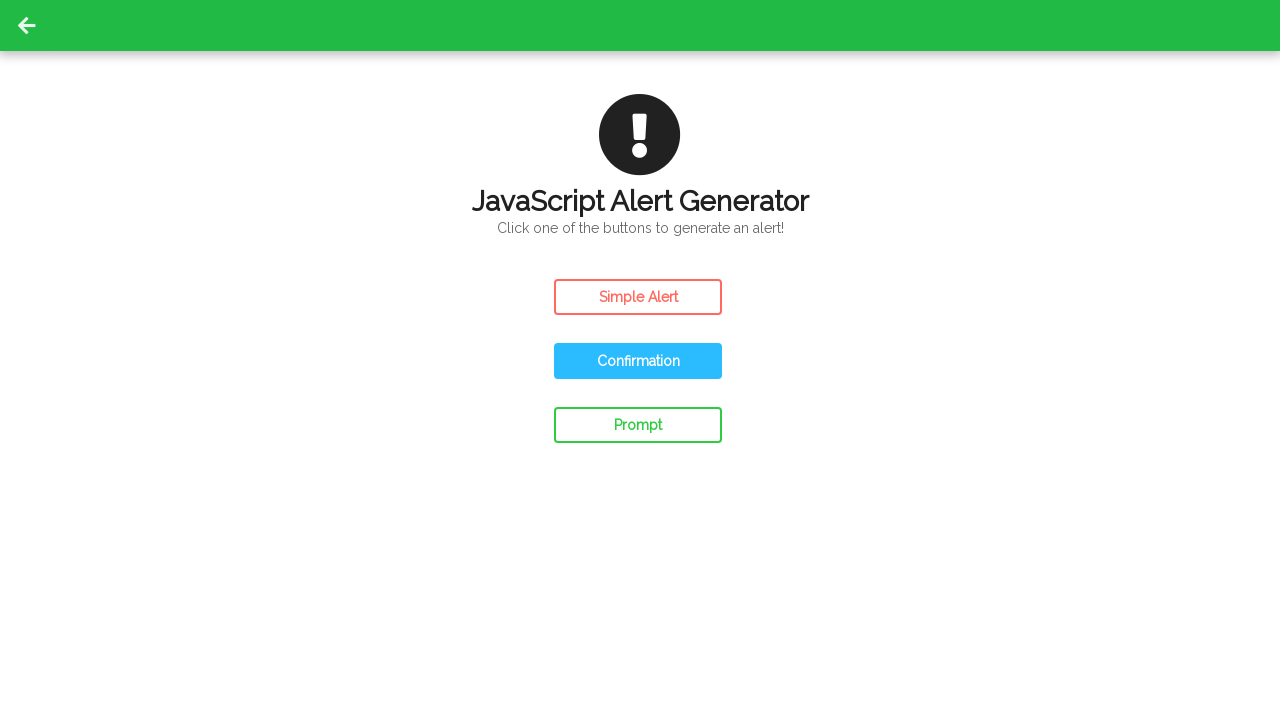